Navigates to the Automation Practice page and verifies that footer navigation links are present and visible on the page

Starting URL: https://rahulshettyacademy.com/AutomationPractice/

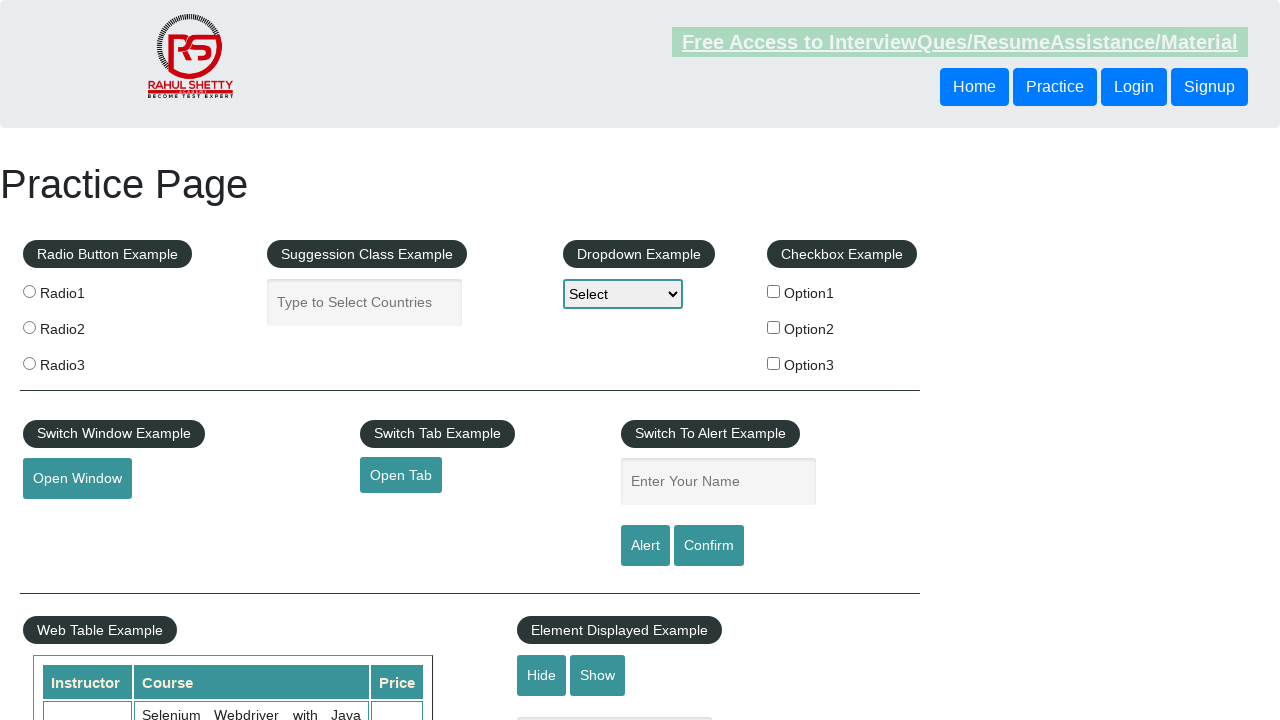

Waited for page to load (domcontentloaded)
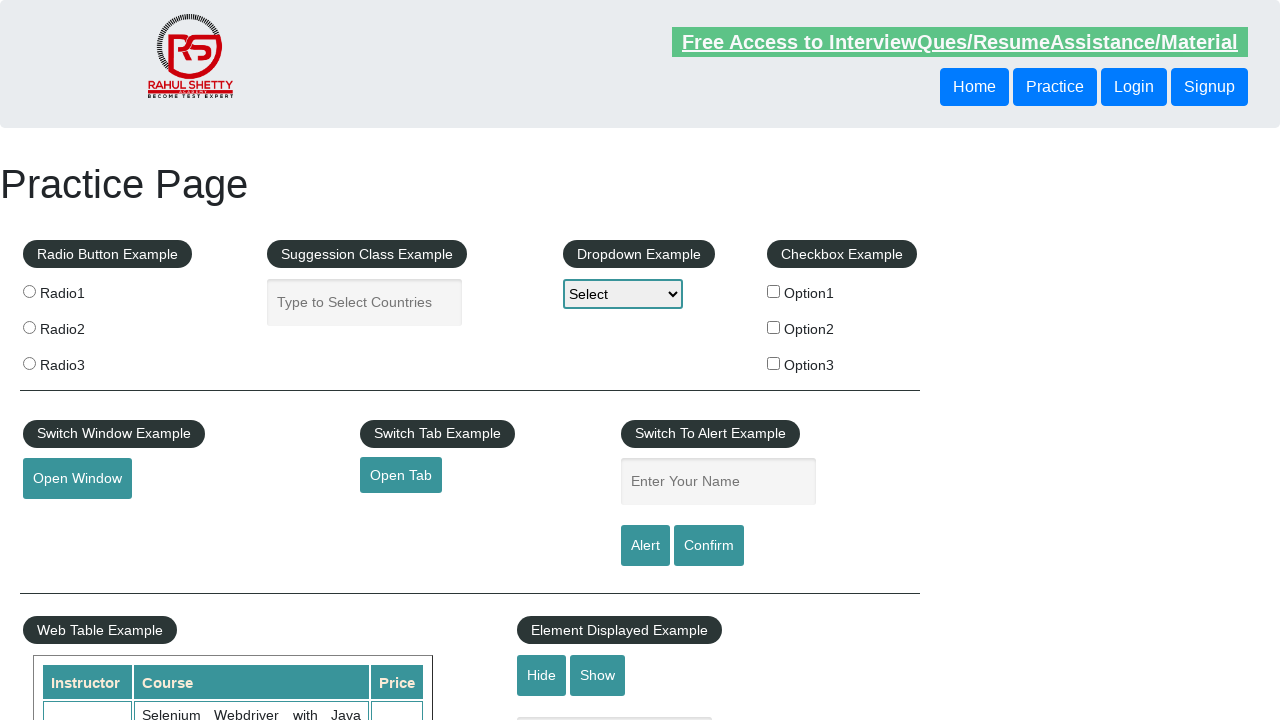

Waited for footer links to be present
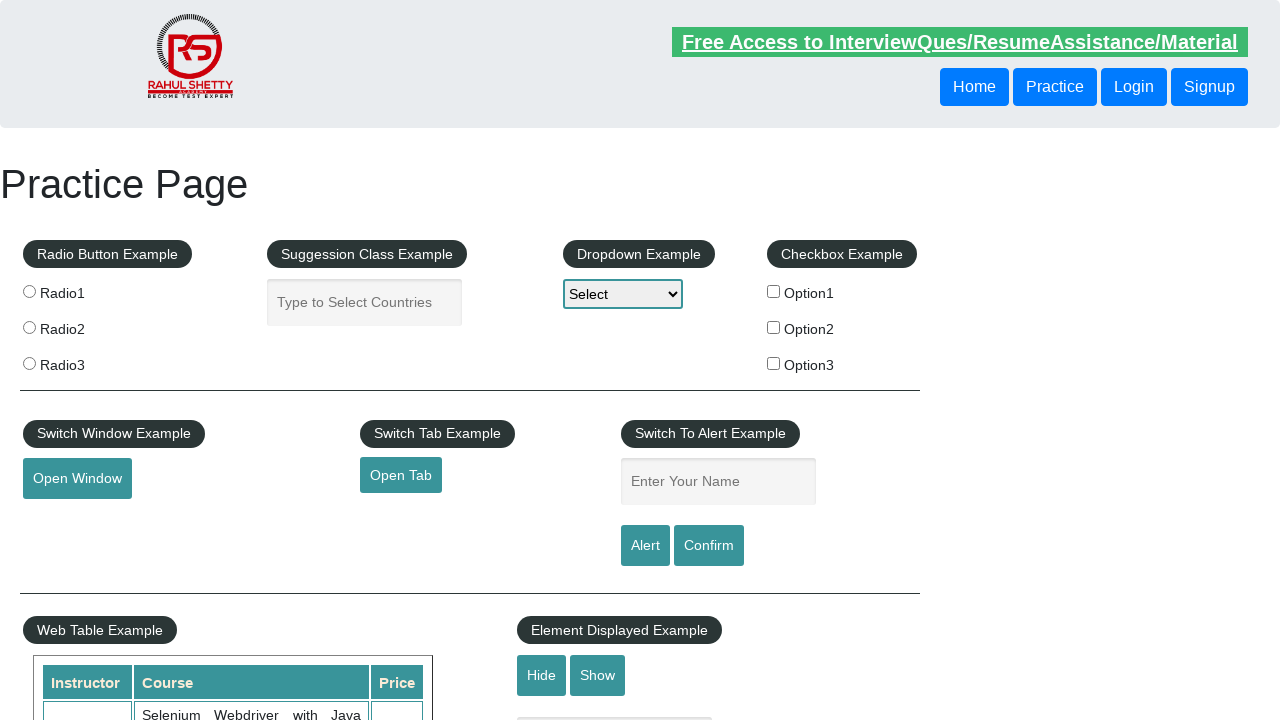

Located footer links (li.gf-li a)
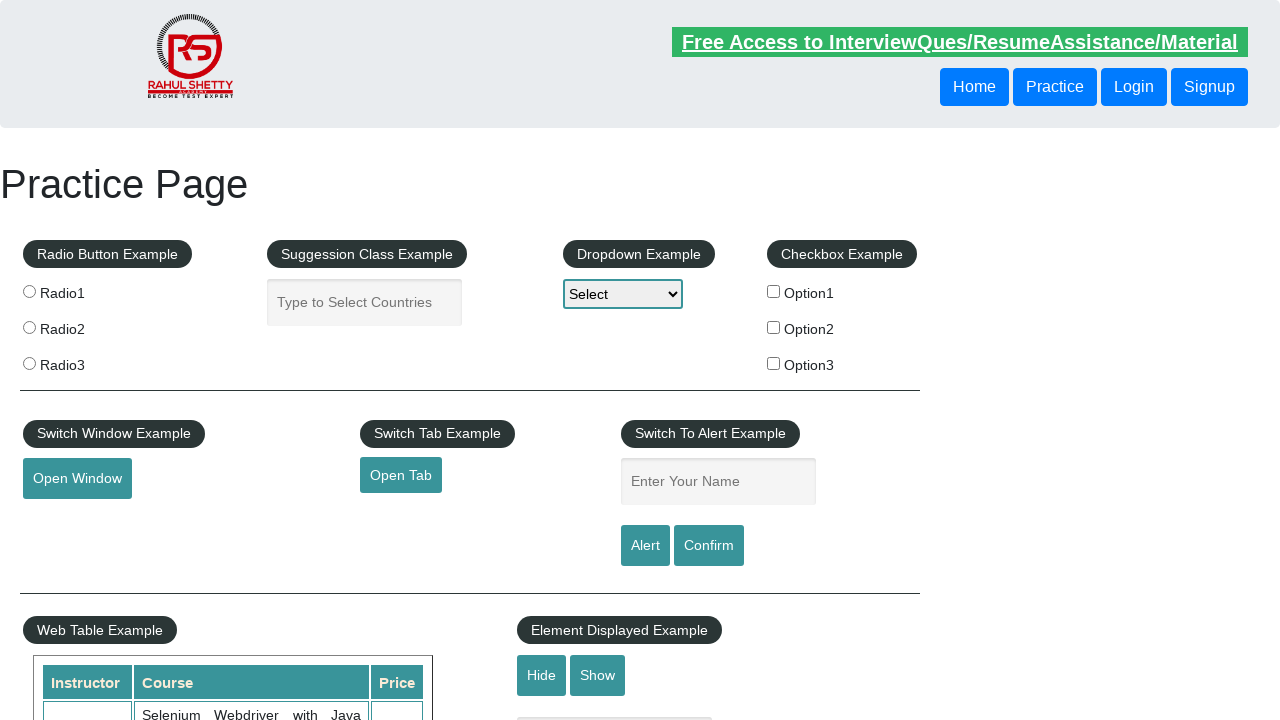

Verified that footer links are present (count: 20)
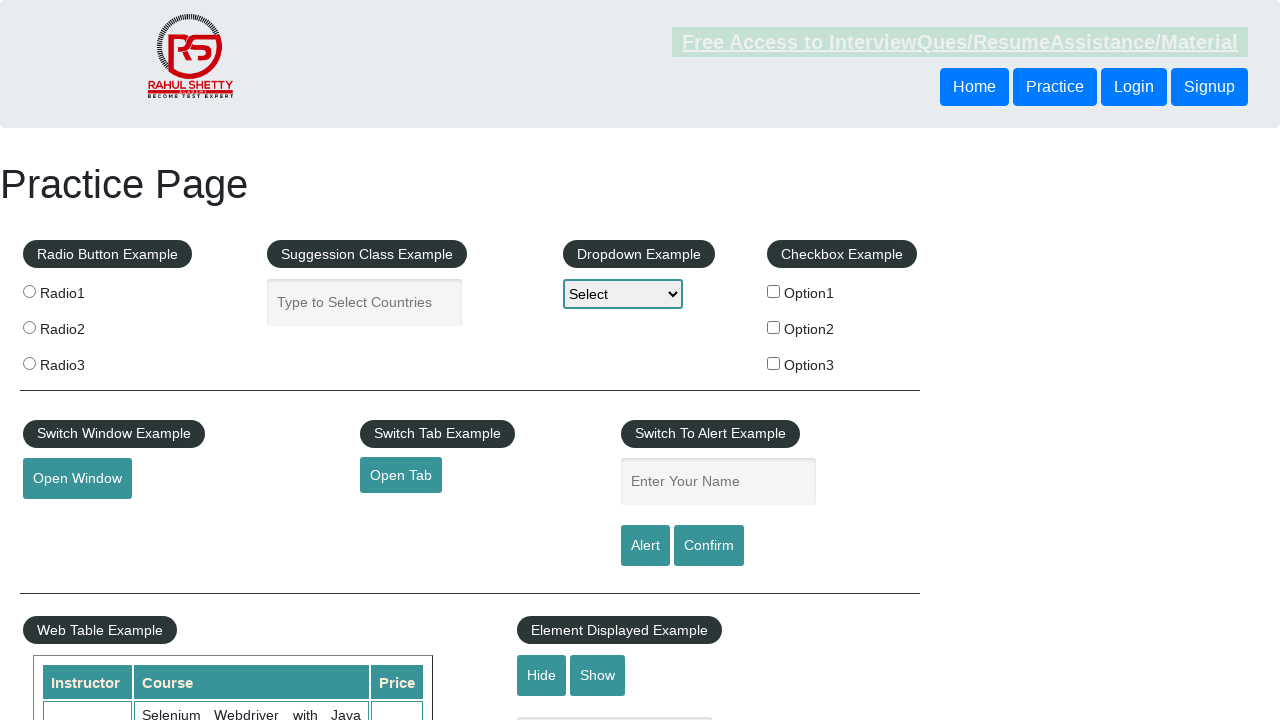

Clicked on the first footer link at (157, 482) on li.gf-li a >> nth=0
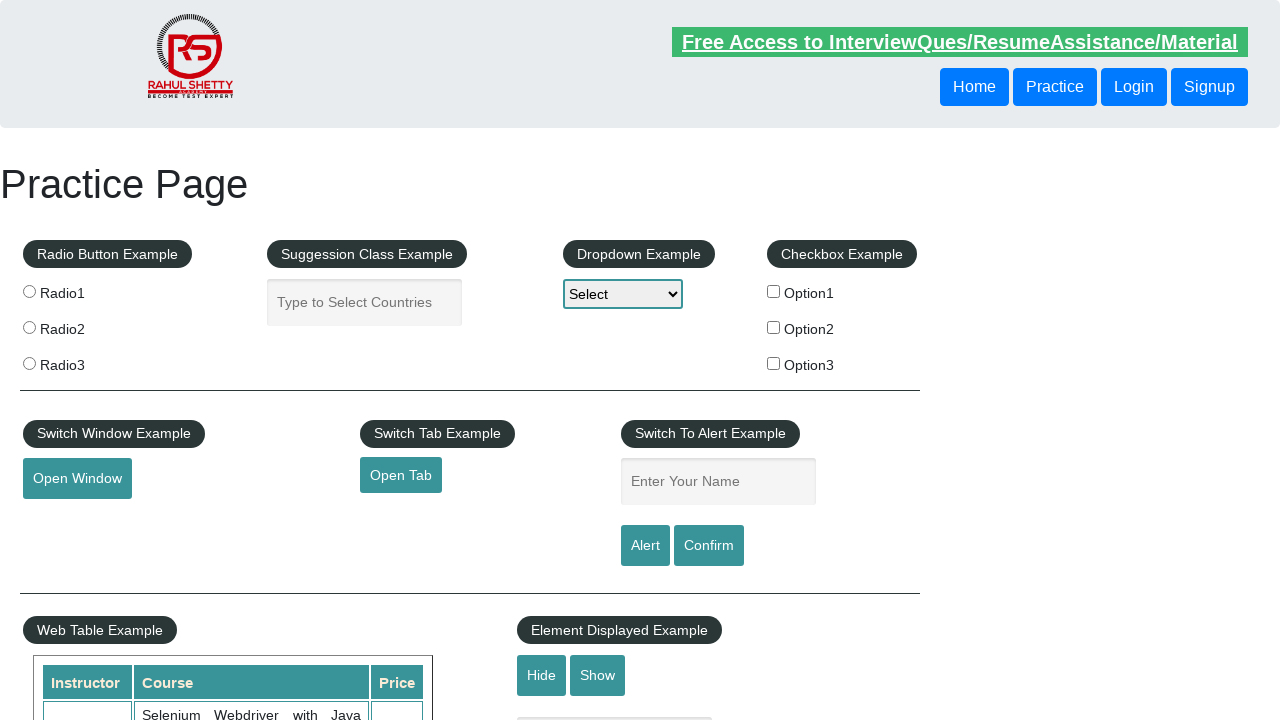

Waited for navigation to complete after clicking footer link
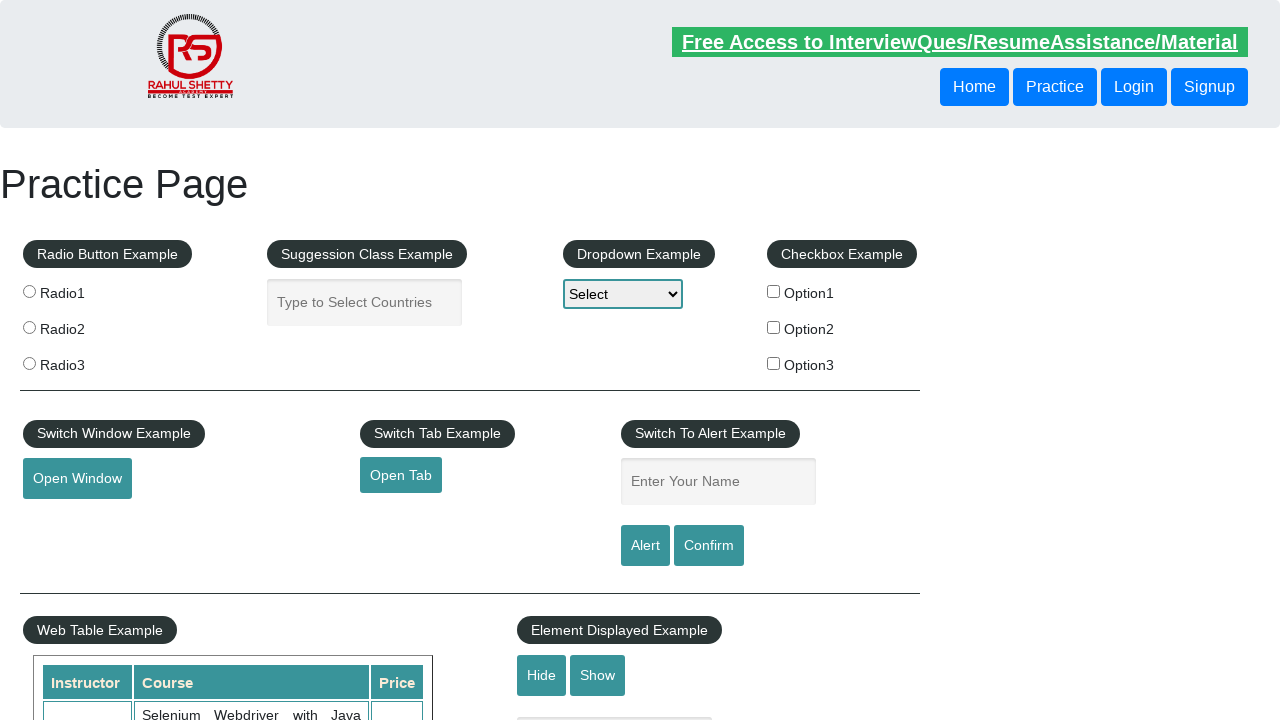

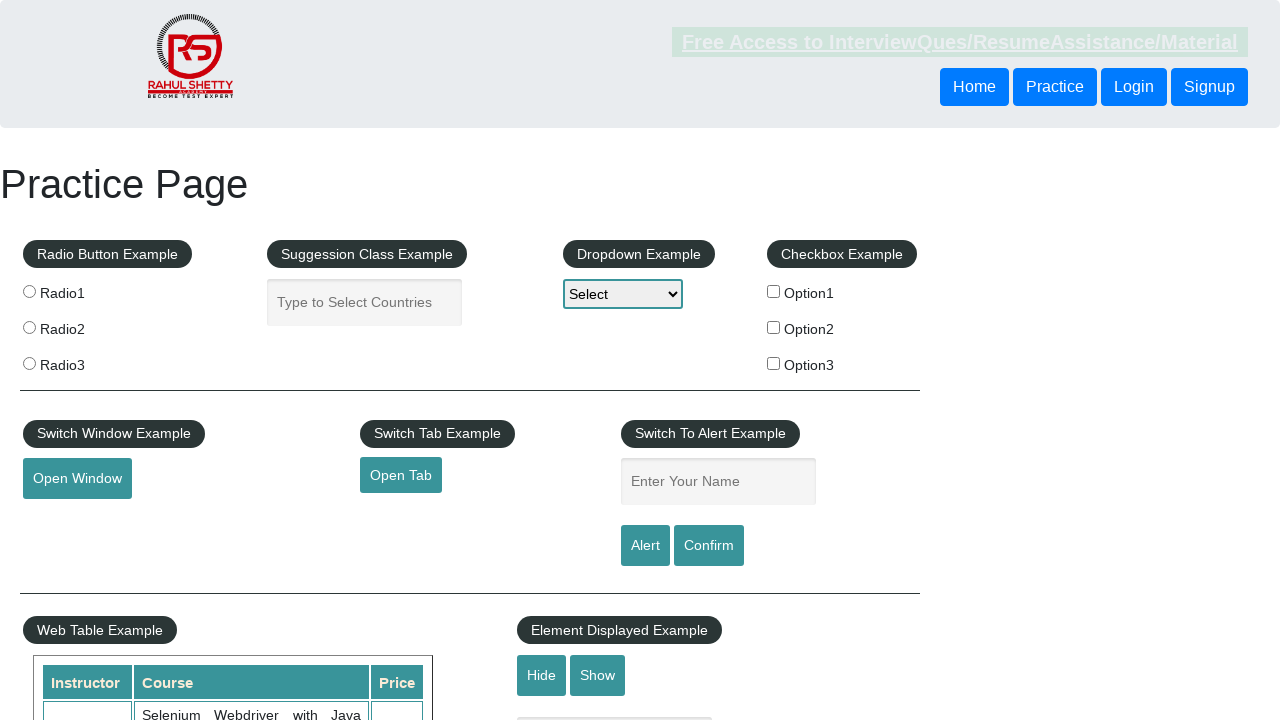